Tests file upload functionality by navigating to the upload/download section and uploading a file

Starting URL: https://www.tutorialspoint.com/selenium/practice/selenium_automation_practice.php

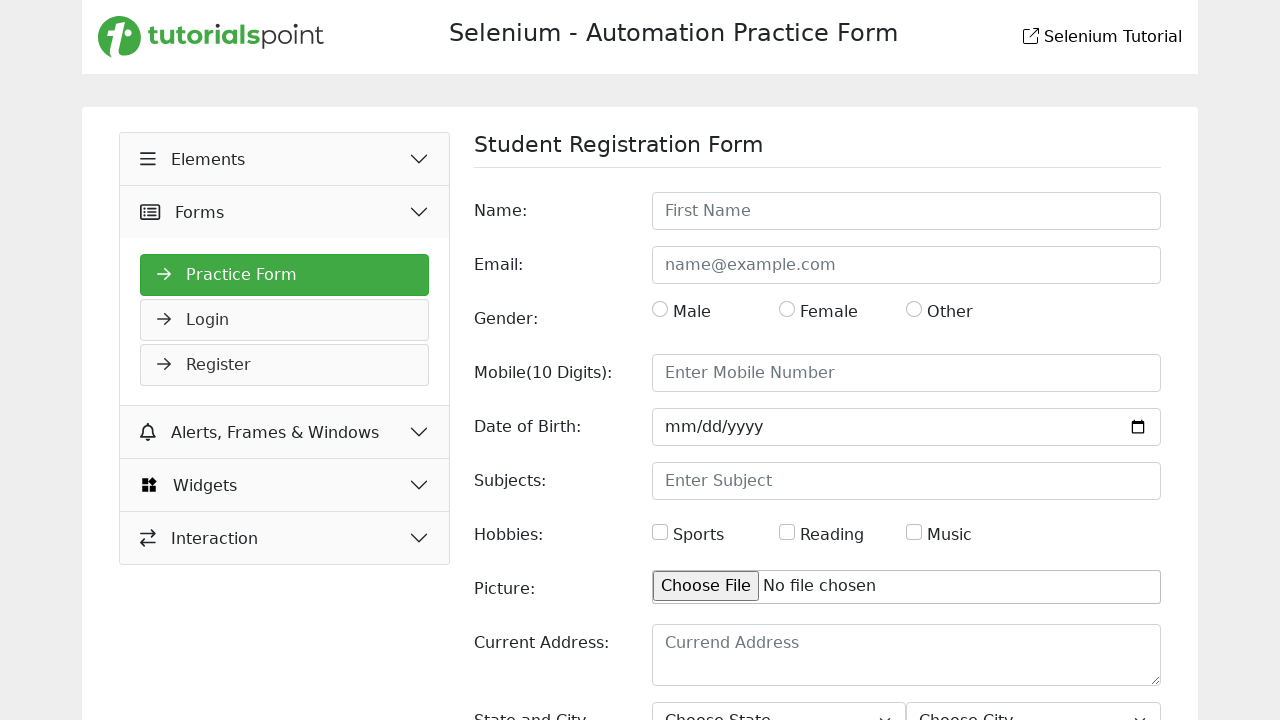

Clicked on Elements section at (285, 159) on xpath=//*[@id='headingOne']/button
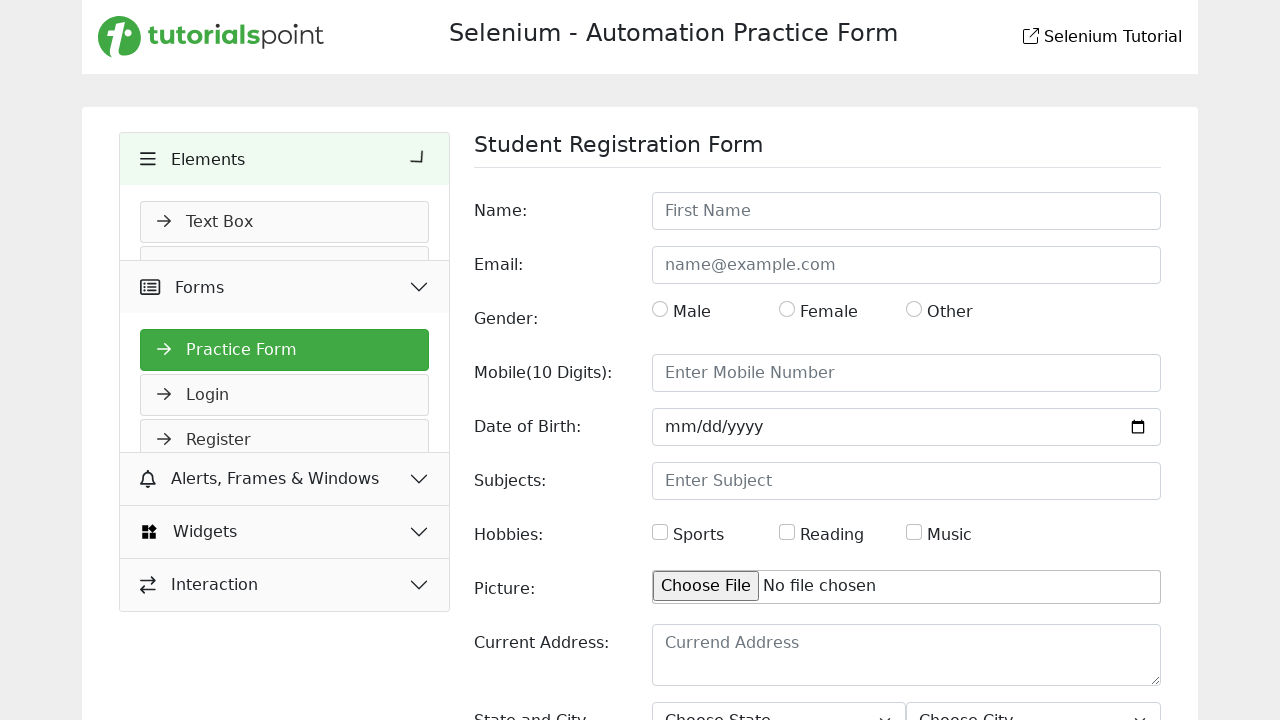

Clicked on Upload/Download menu item at (285, 537) on xpath=//*[@id='navMenus']/li[8]/a
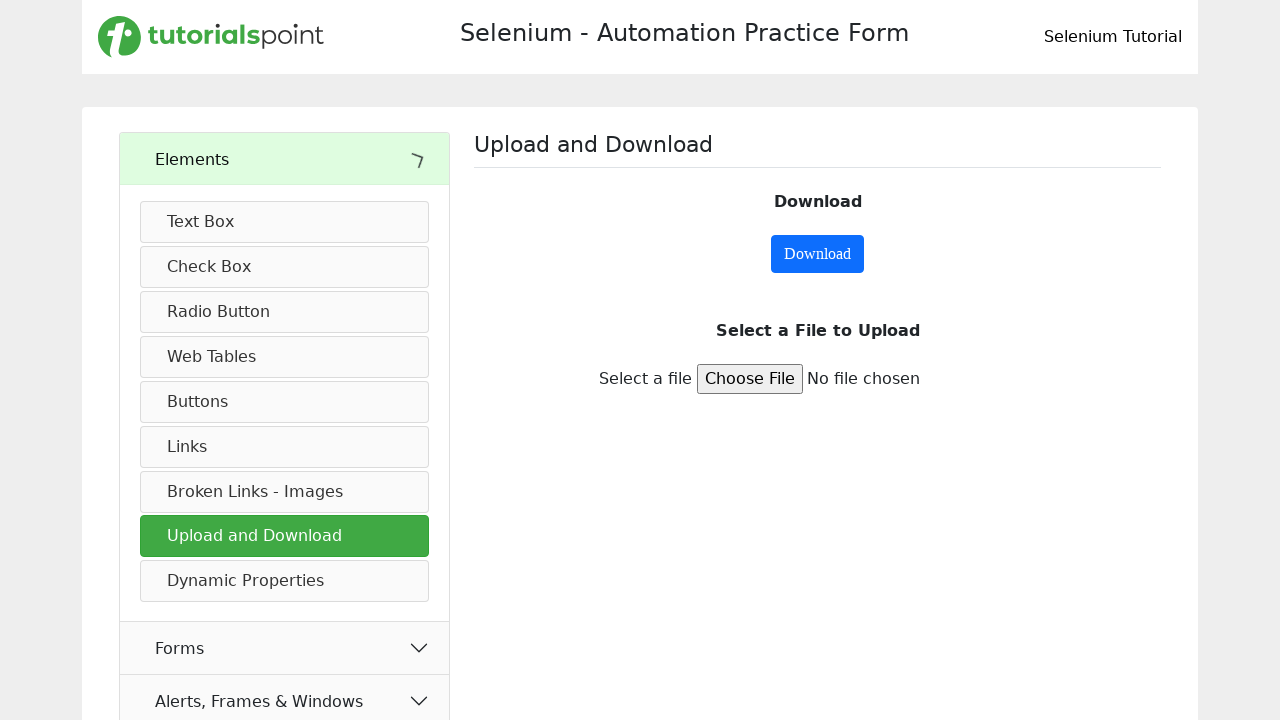

Upload page loaded and file input field is visible
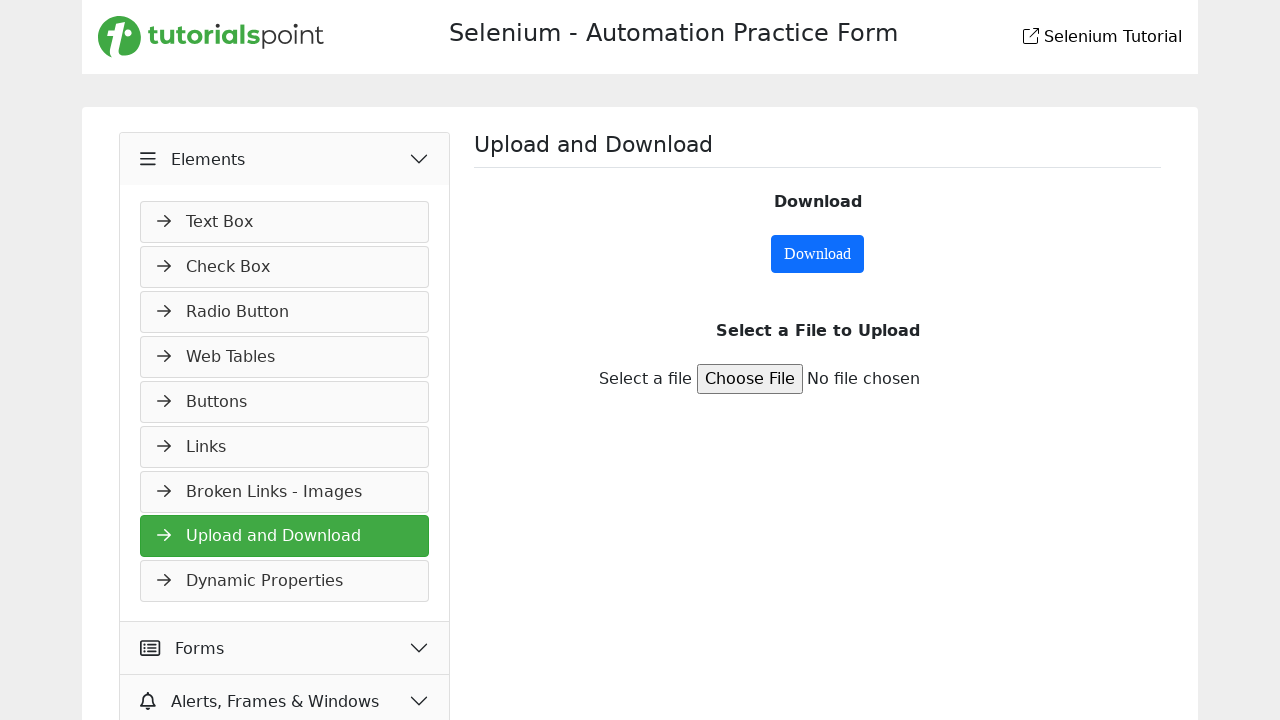

Attempted to upload file via file input field
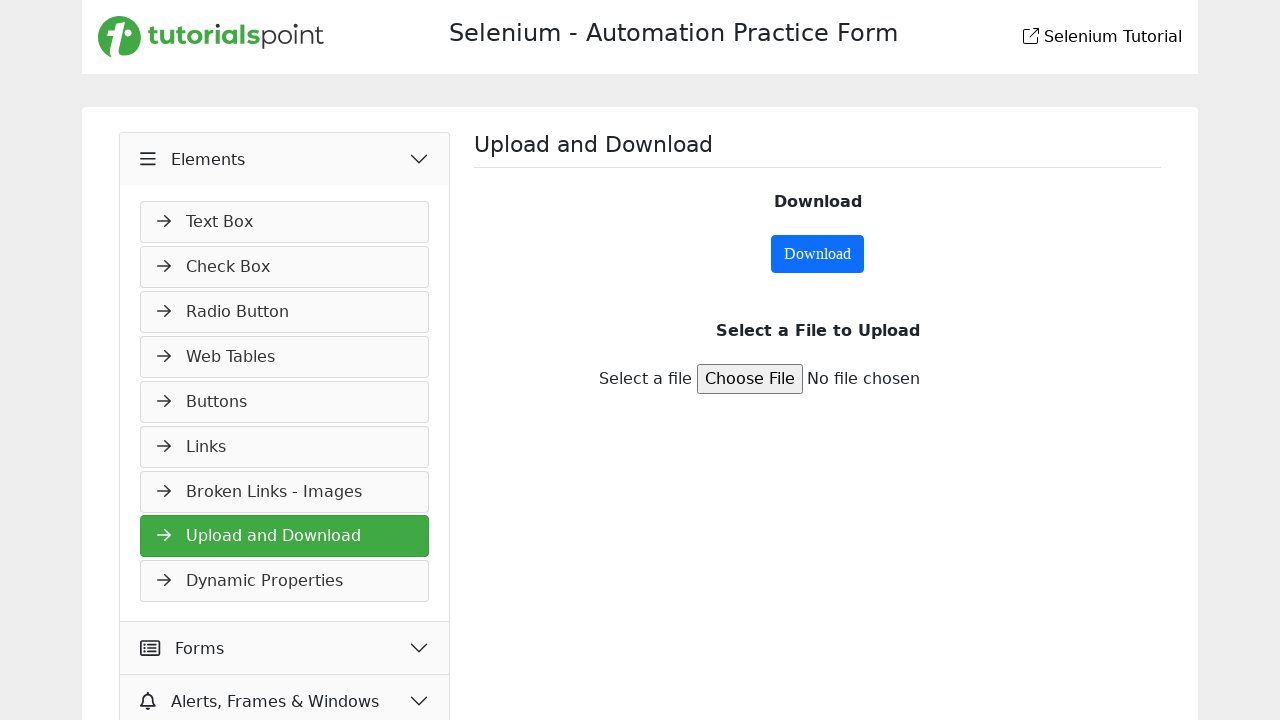

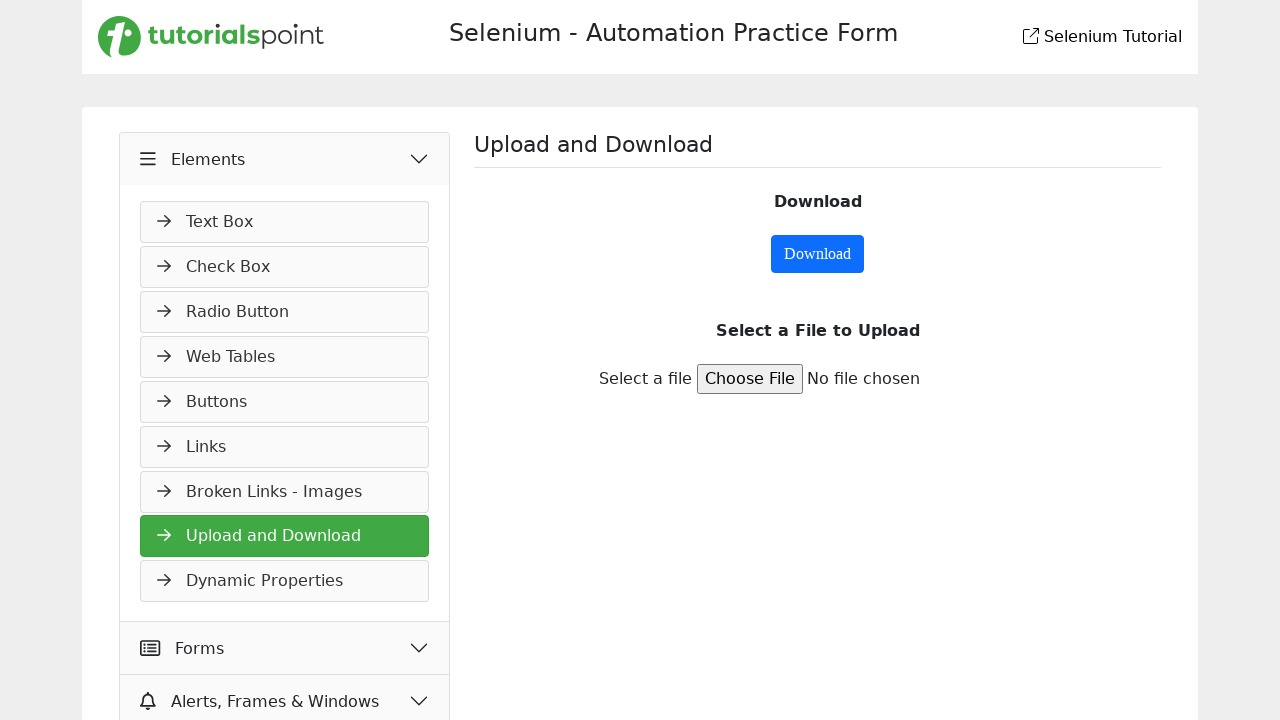